Navigates to the Demoblaze homepage and verifies that a category section (e.g., "Phones") is visible on the page

Starting URL: https://www.demoblaze.com/

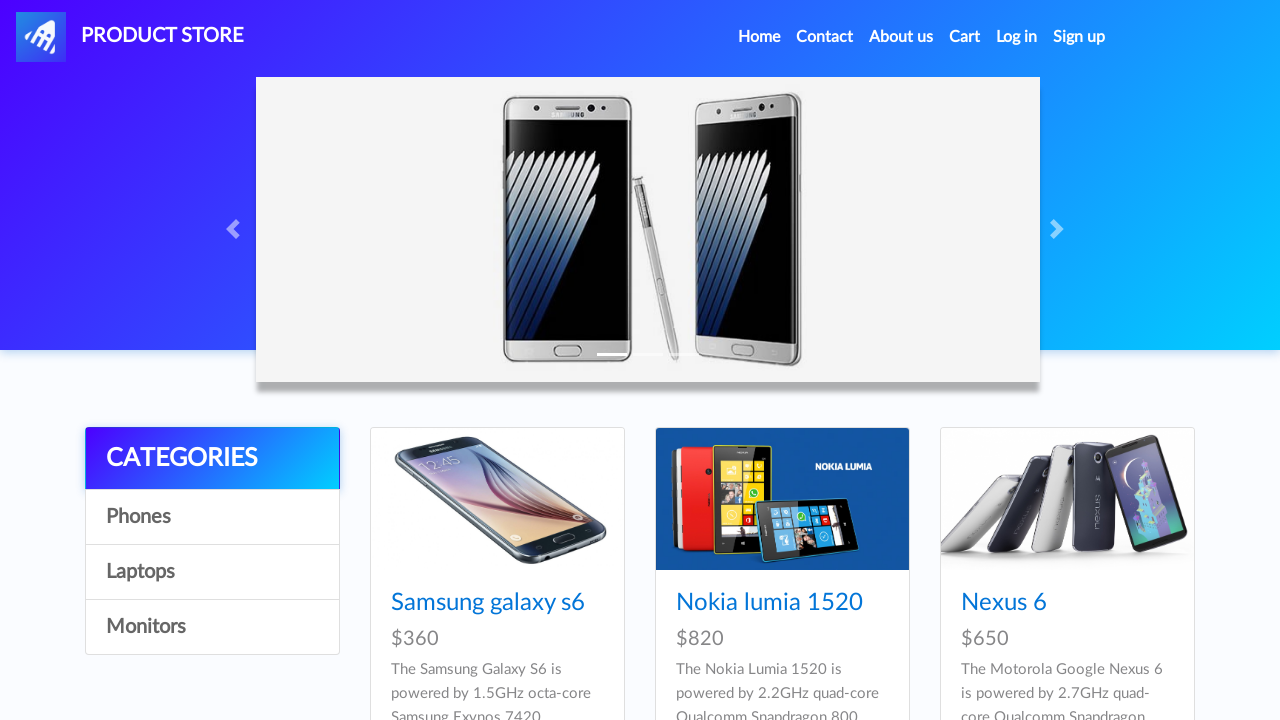

Navigated to Demoblaze homepage
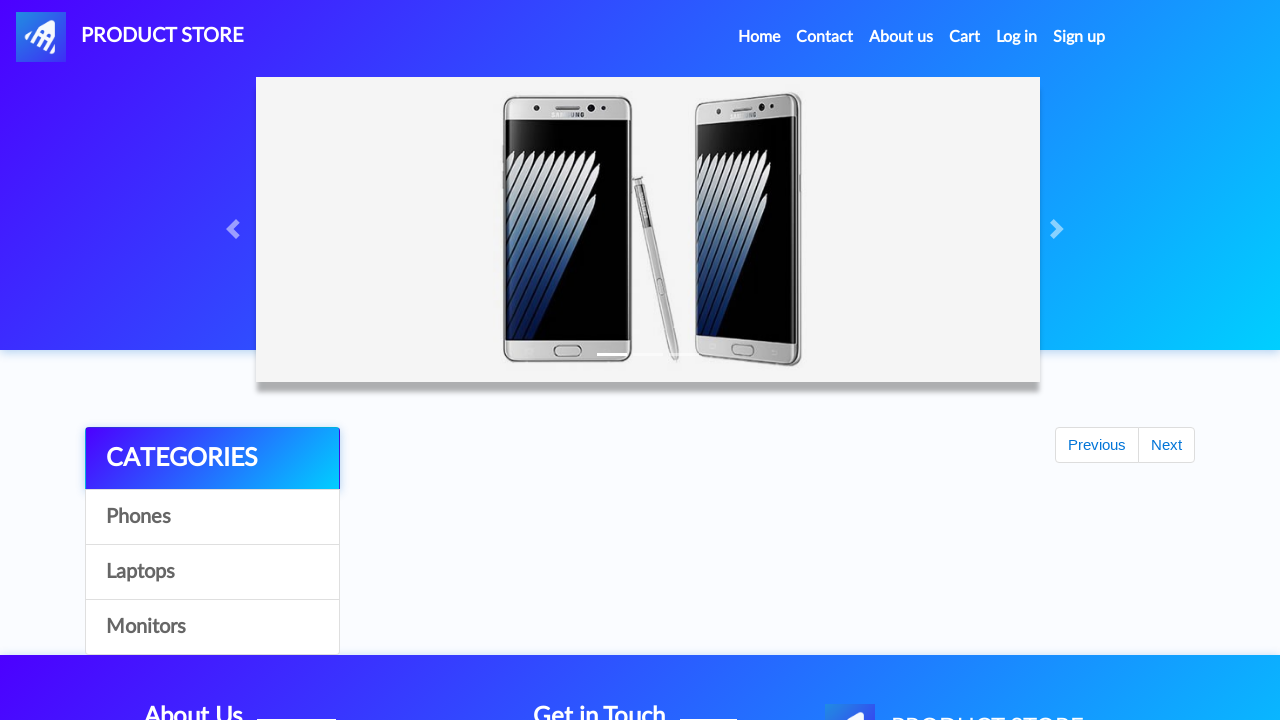

Located Phones category element
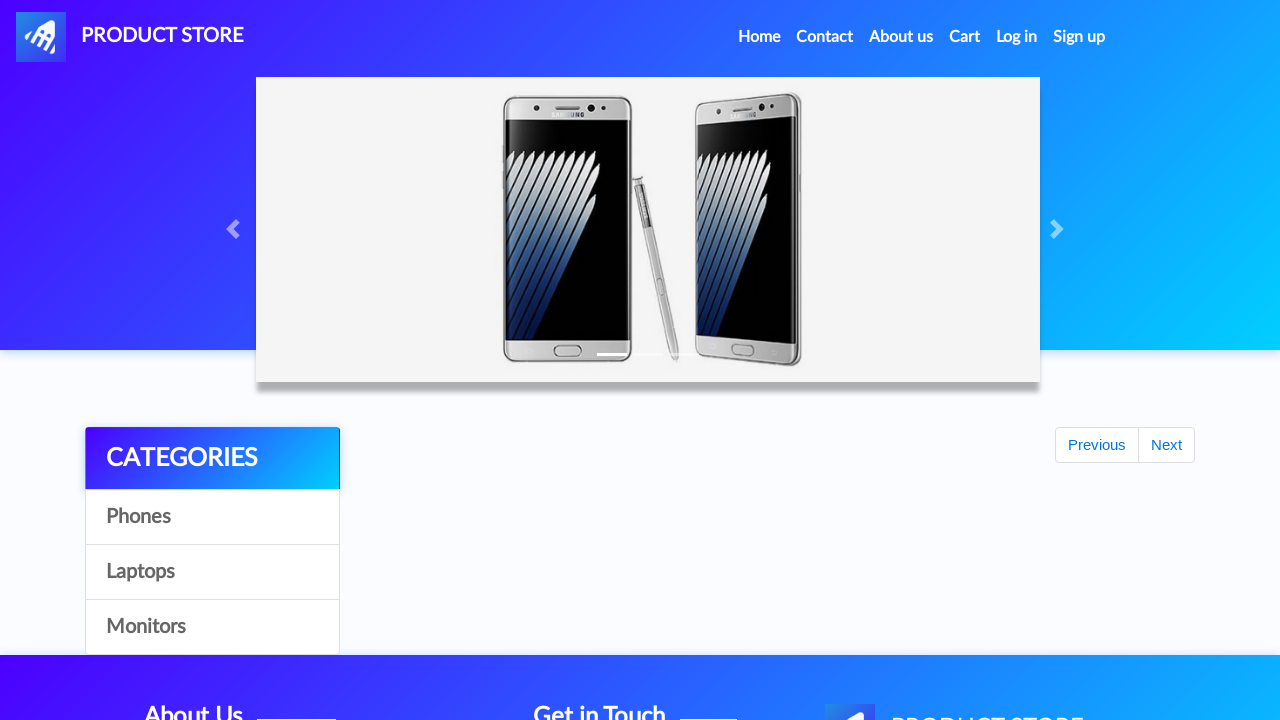

Phones category section became visible
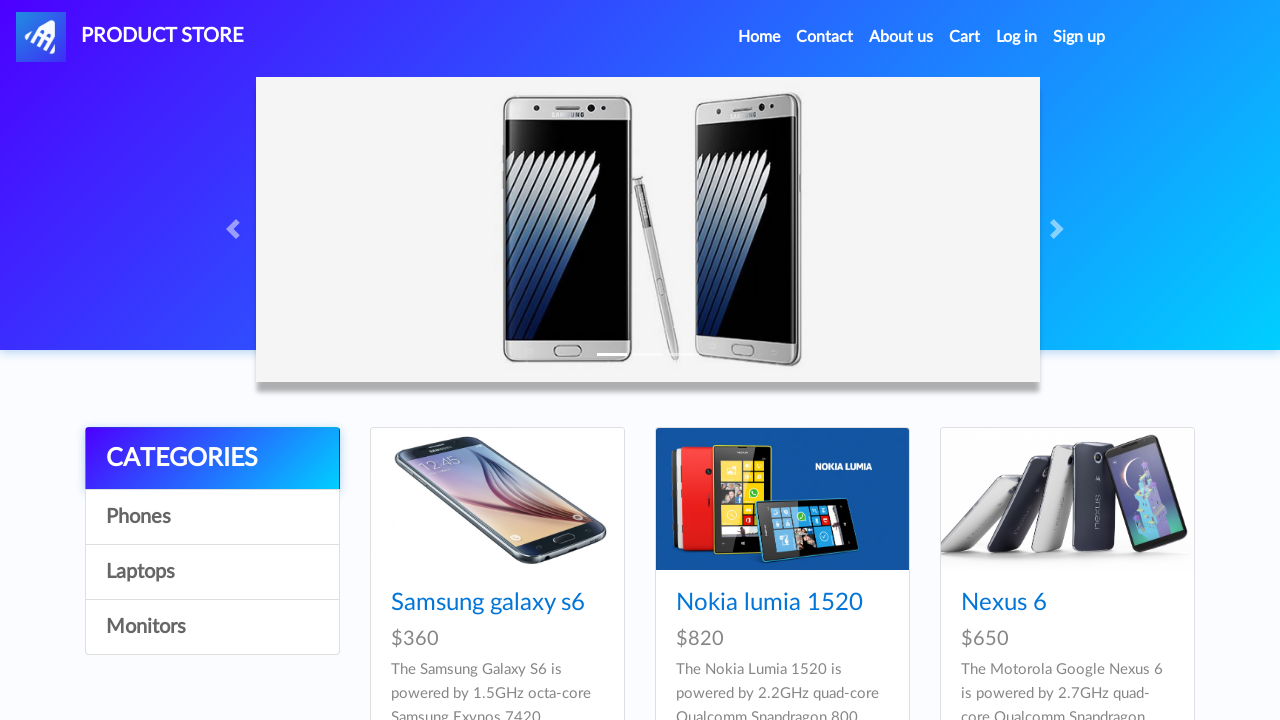

Verified that 'Phones' category is visible on the page
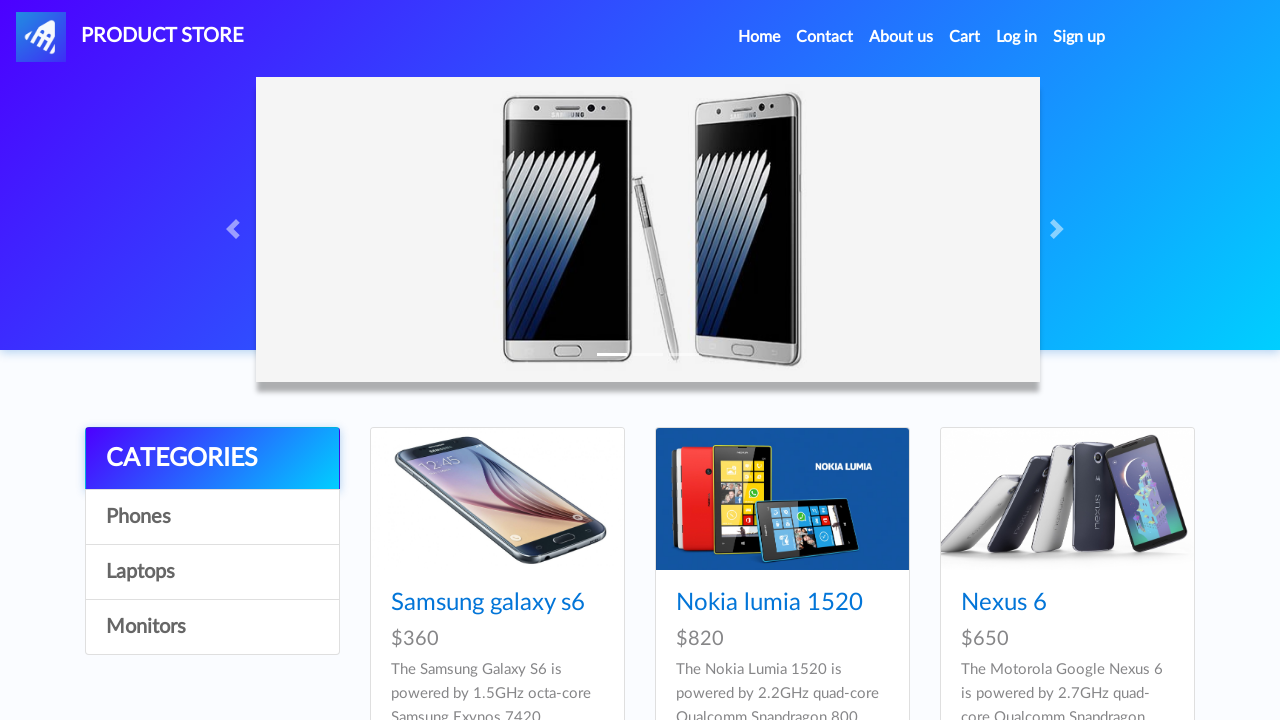

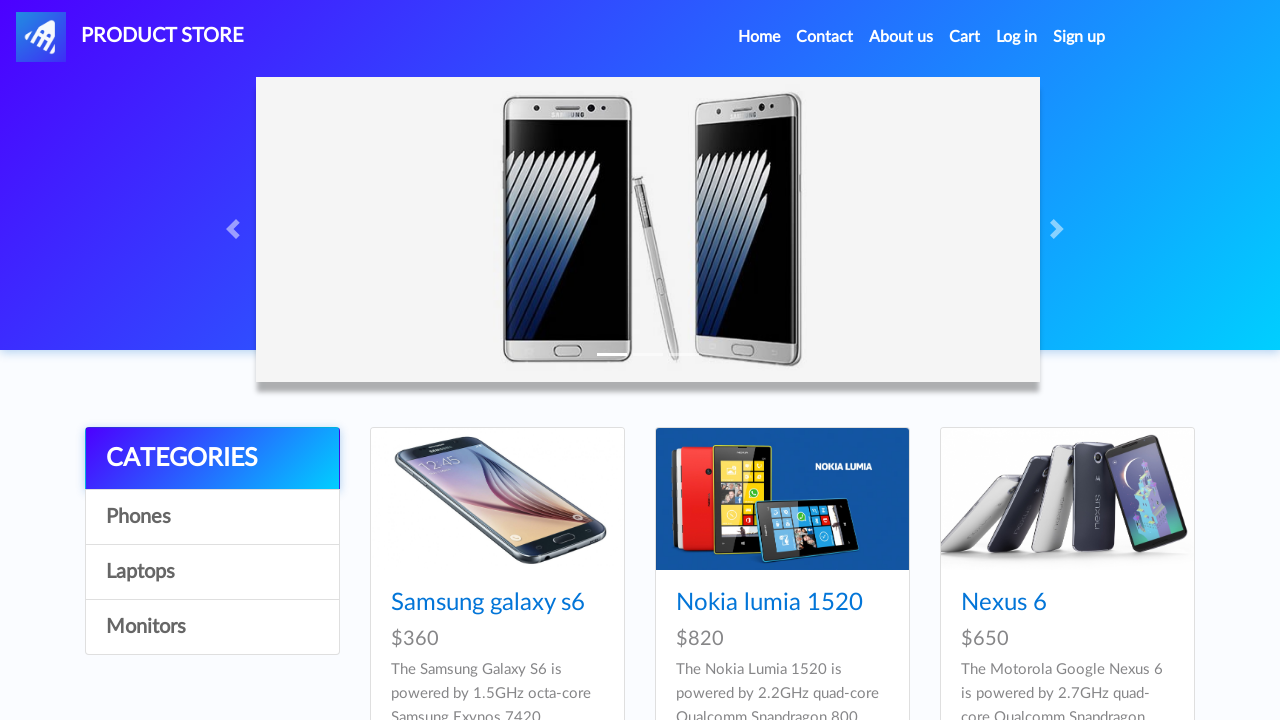